Tests drag and drop functionality on jQuery UI demo page by dragging an element and dropping it onto a target area

Starting URL: https://jqueryui.com/

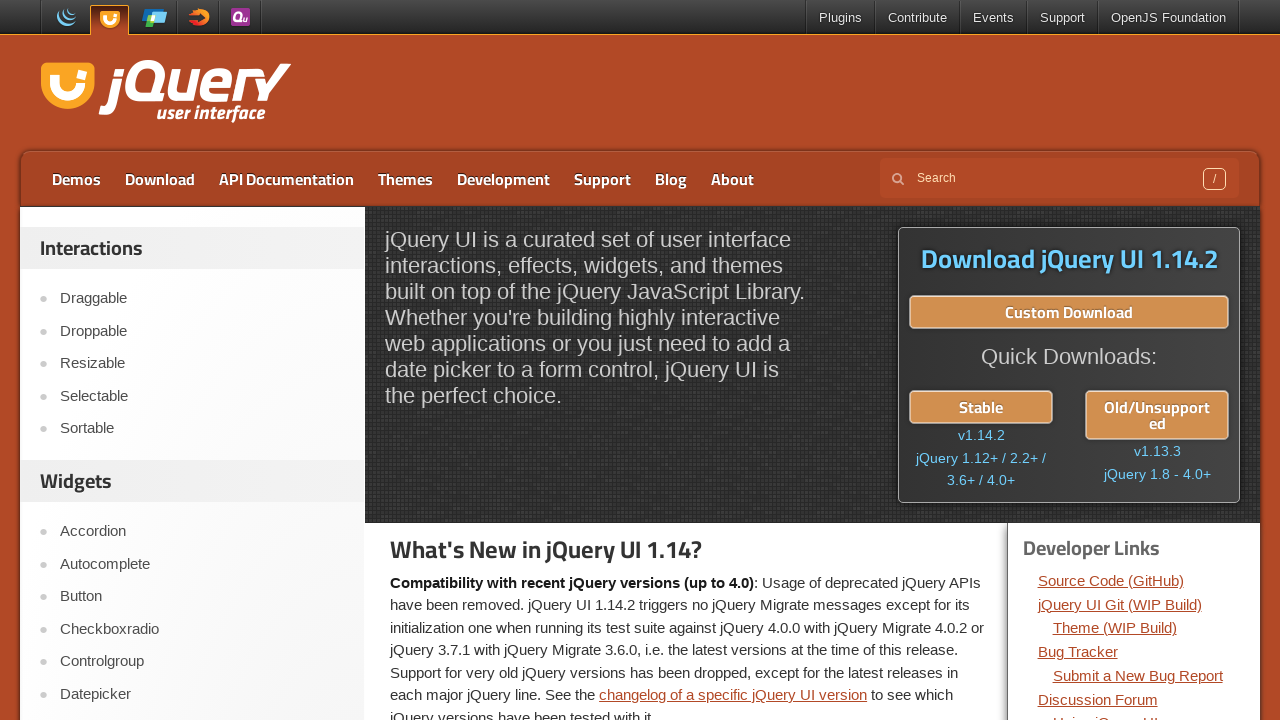

Clicked on Droppable link to navigate to drag and drop demo at (202, 331) on text=Droppable
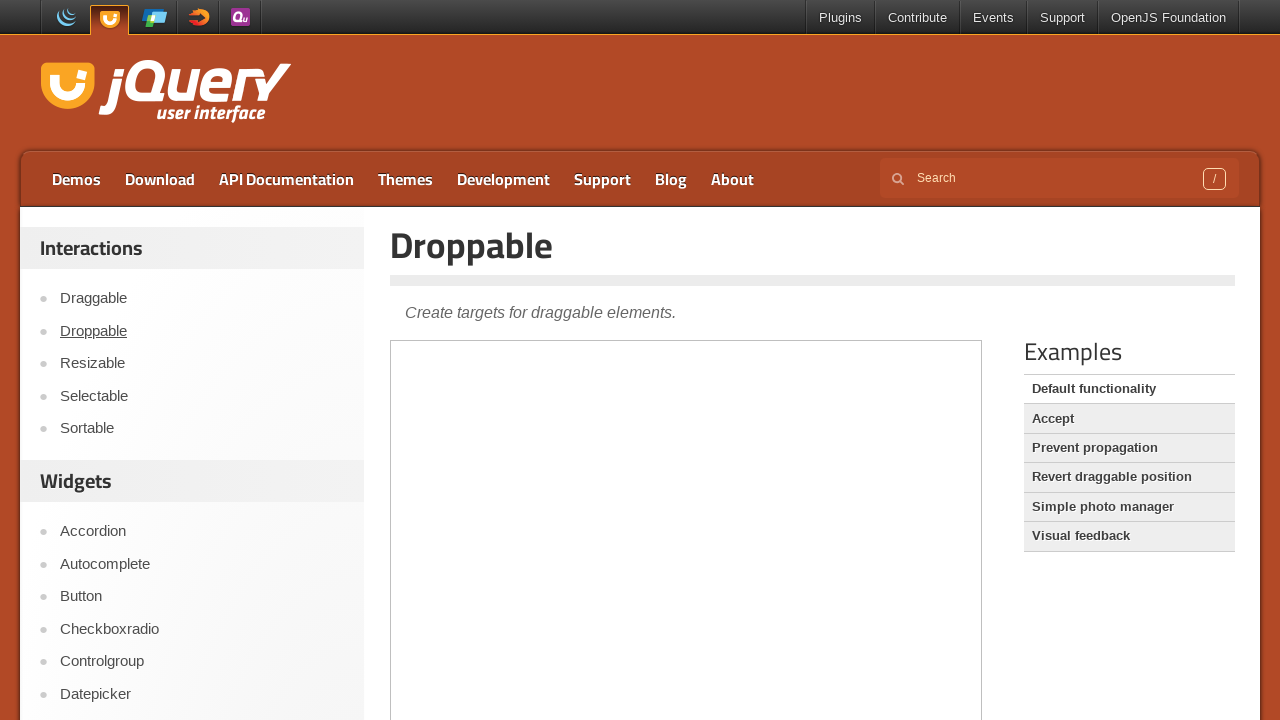

Located the iframe containing drag and drop elements
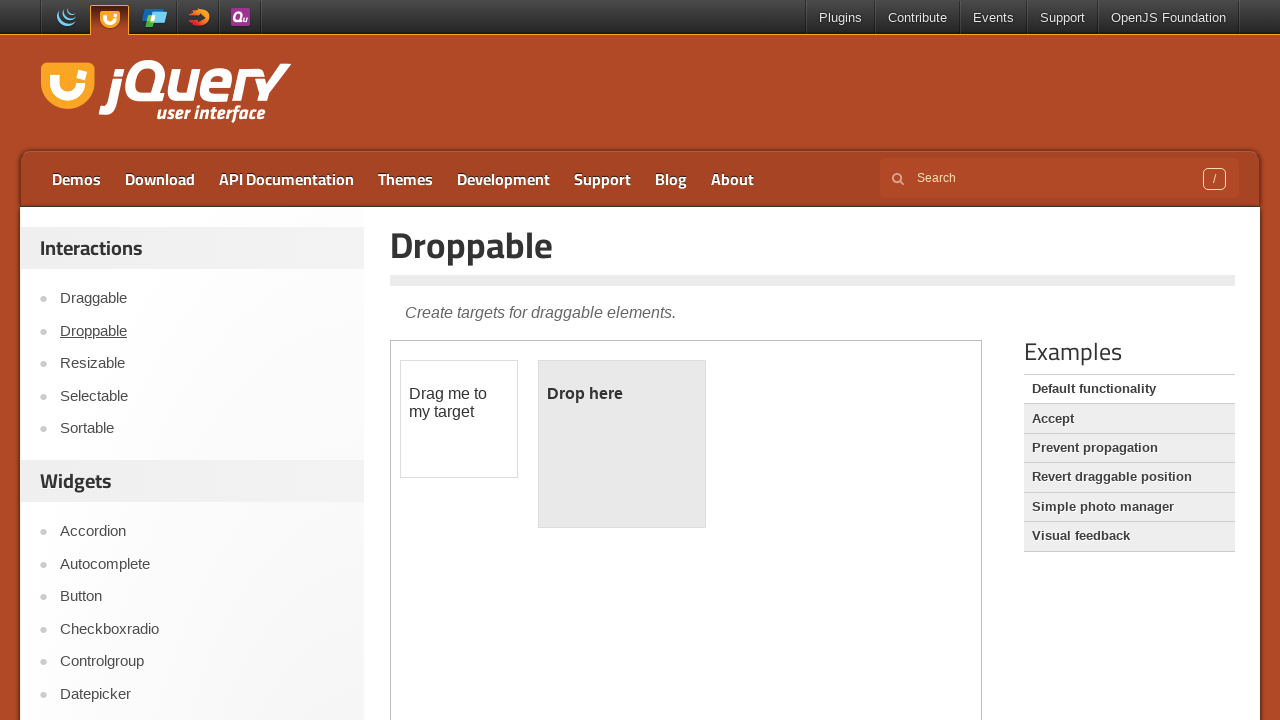

Located the draggable element
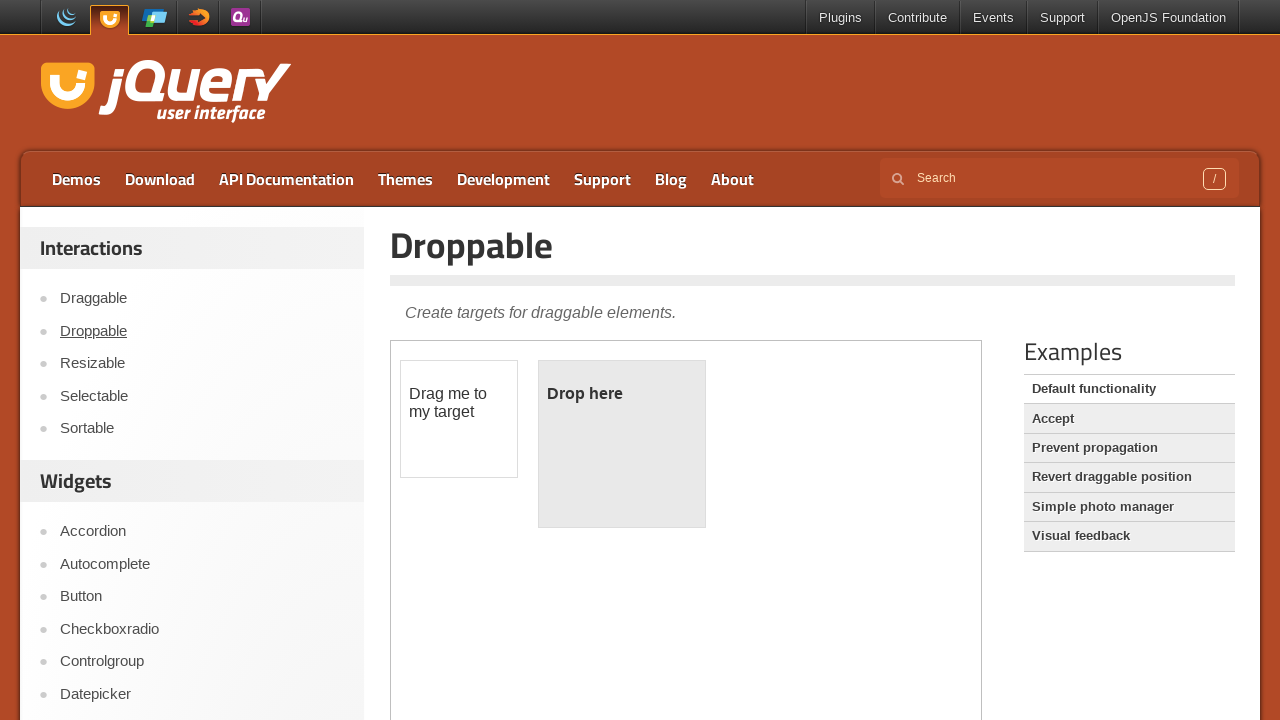

Located the droppable target area
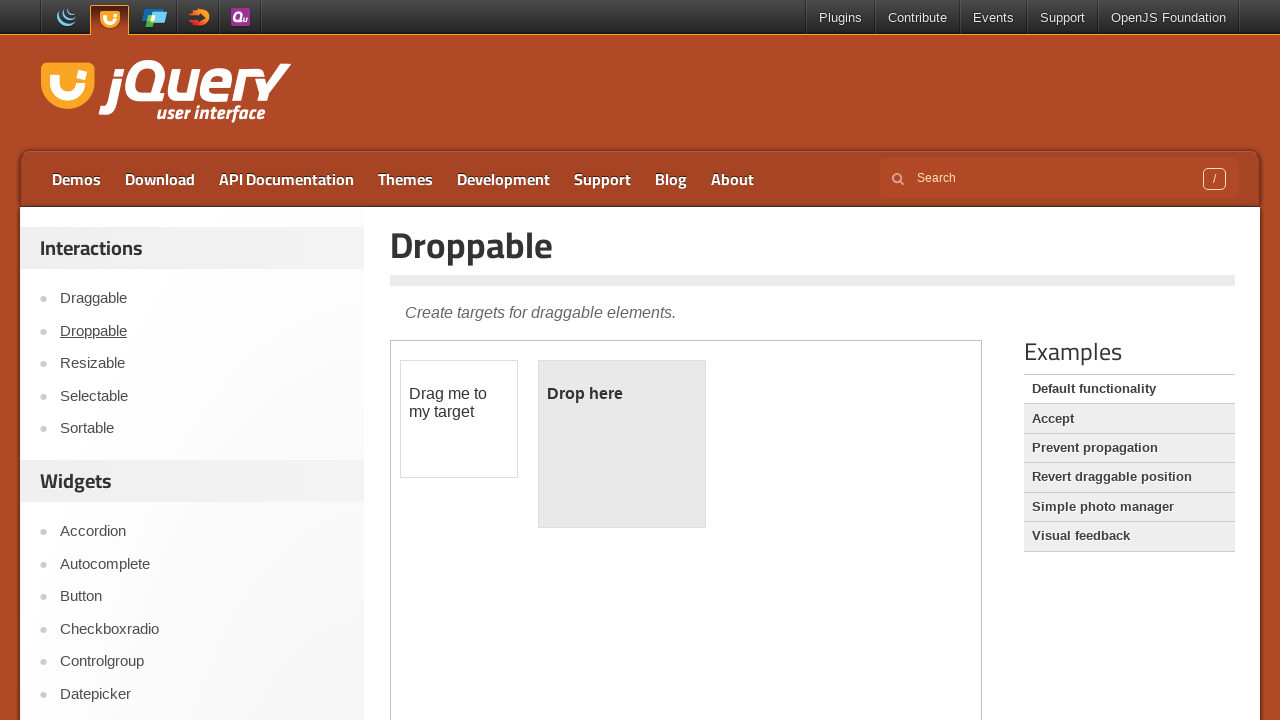

Dragged element onto the droppable target area at (622, 444)
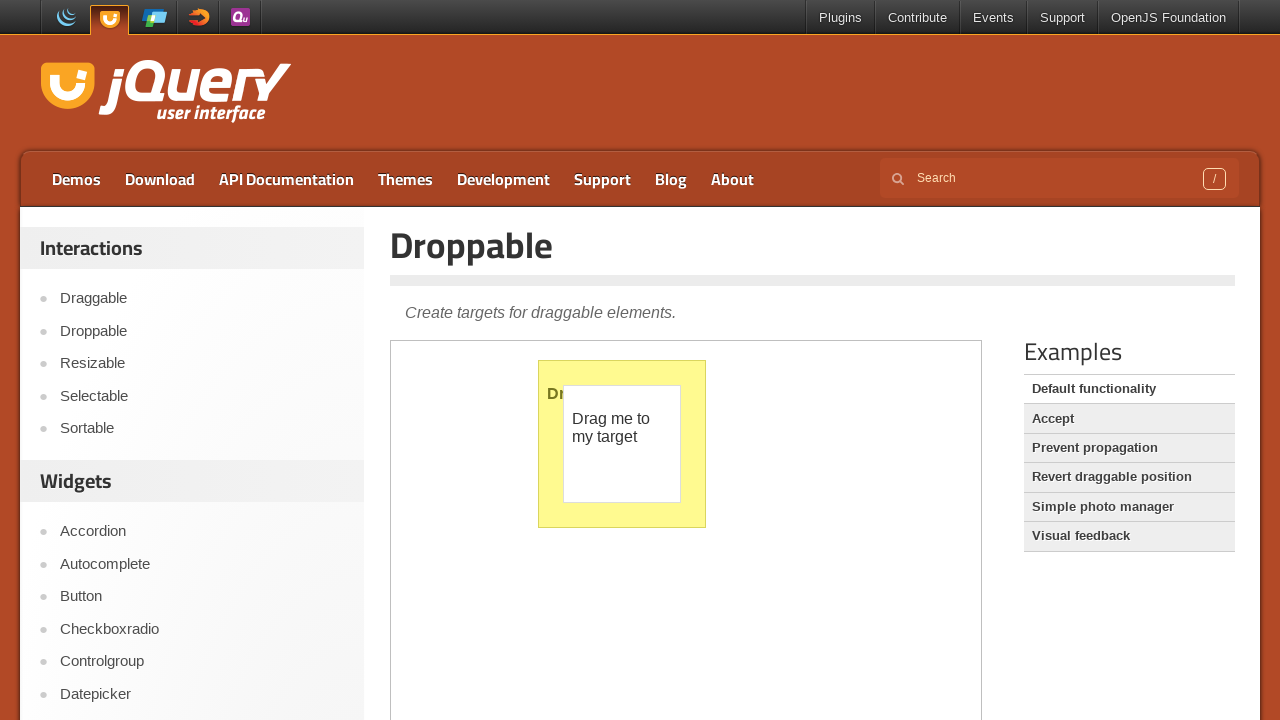

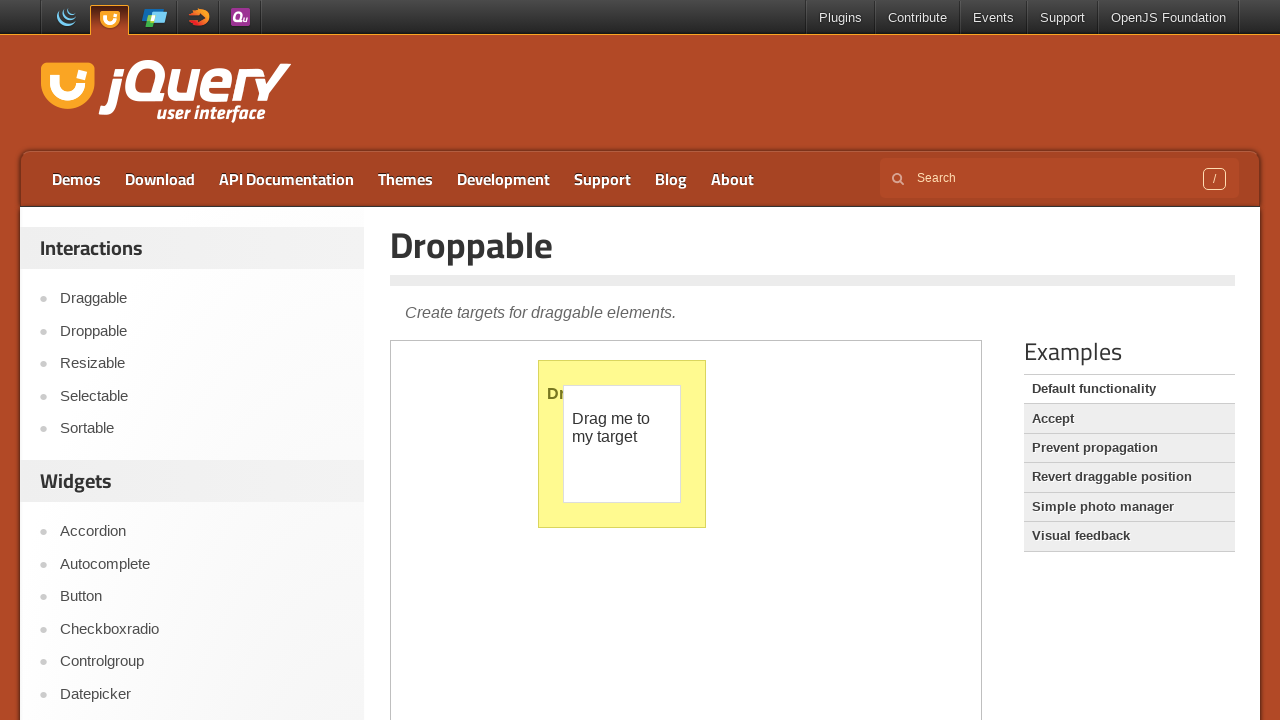